Tests drag-and-drop functionality on the jQuery UI demo page by dragging an element from a source position to a target droppable area within an iframe.

Starting URL: http://jqueryui.com/droppable/

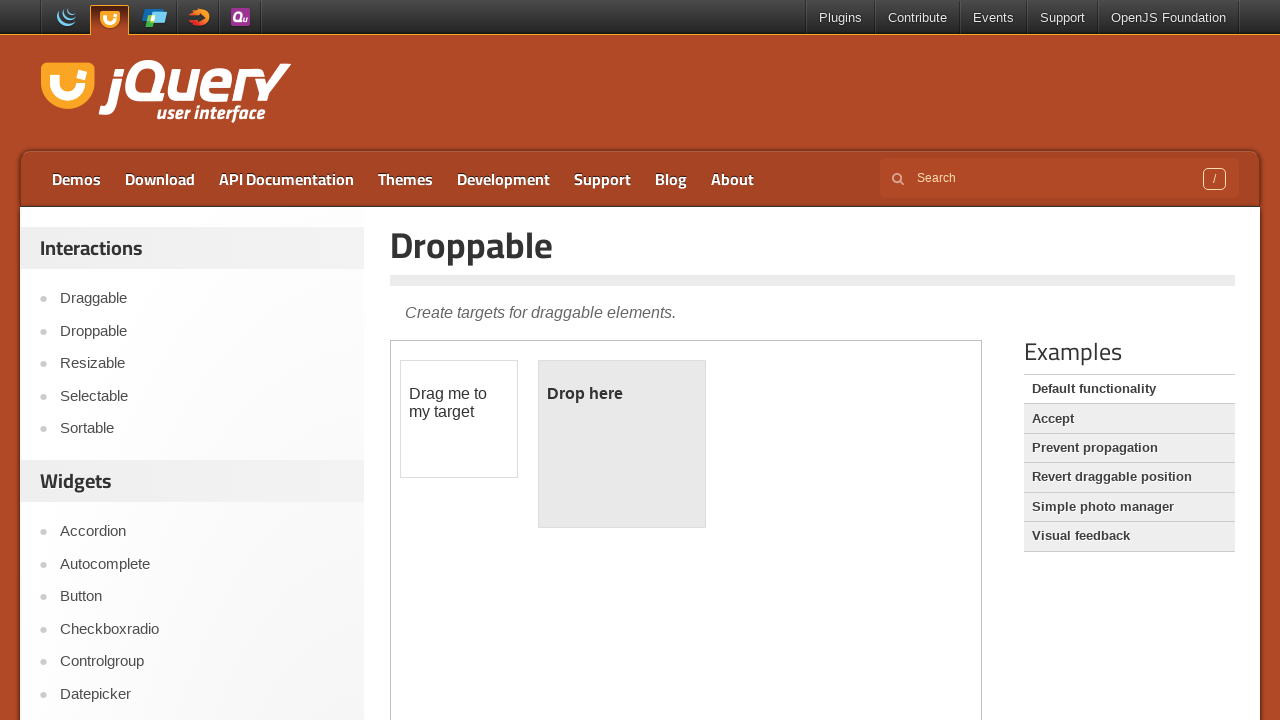

Located the demo iframe containing draggable elements
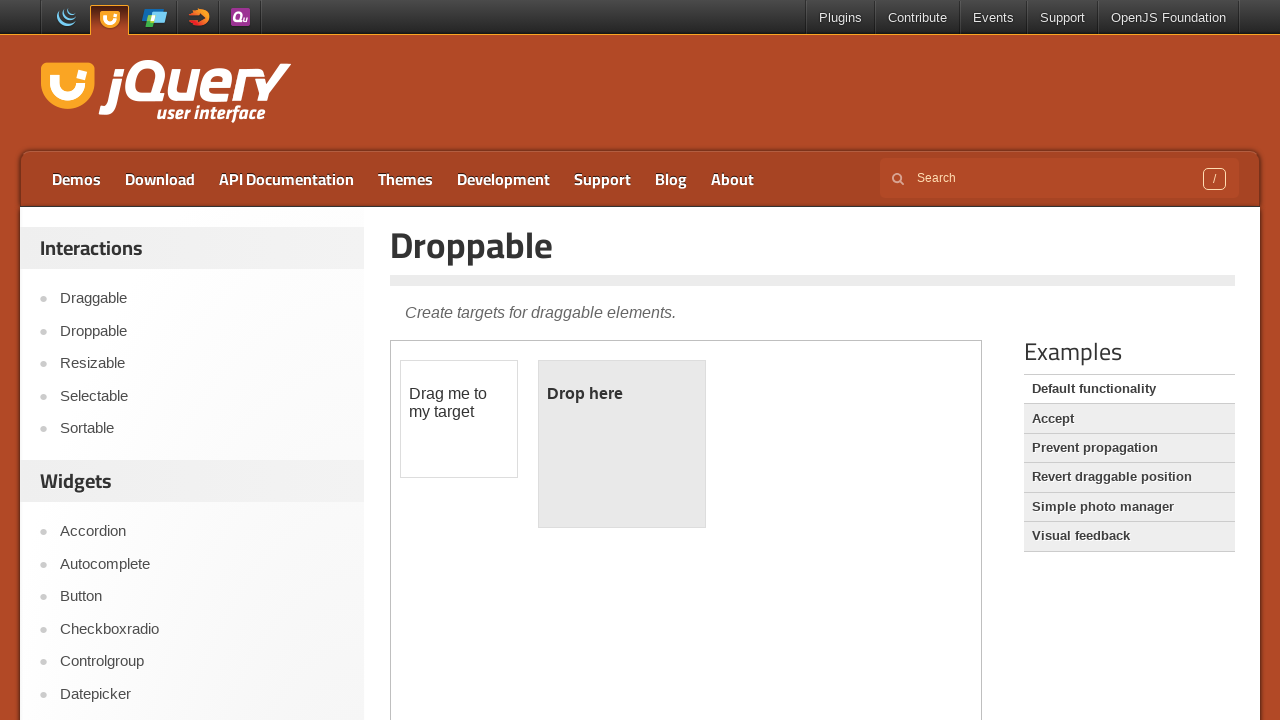

Draggable element (#draggable) is now visible
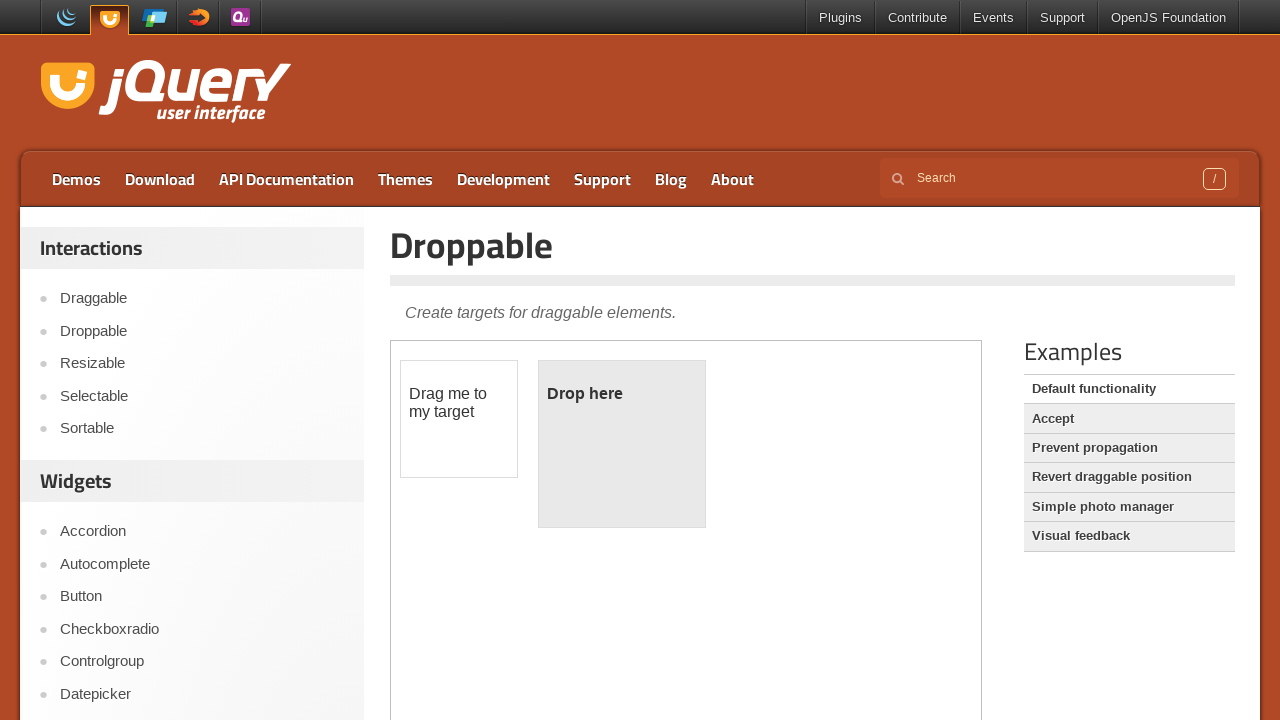

Droppable element (#droppable) is now visible
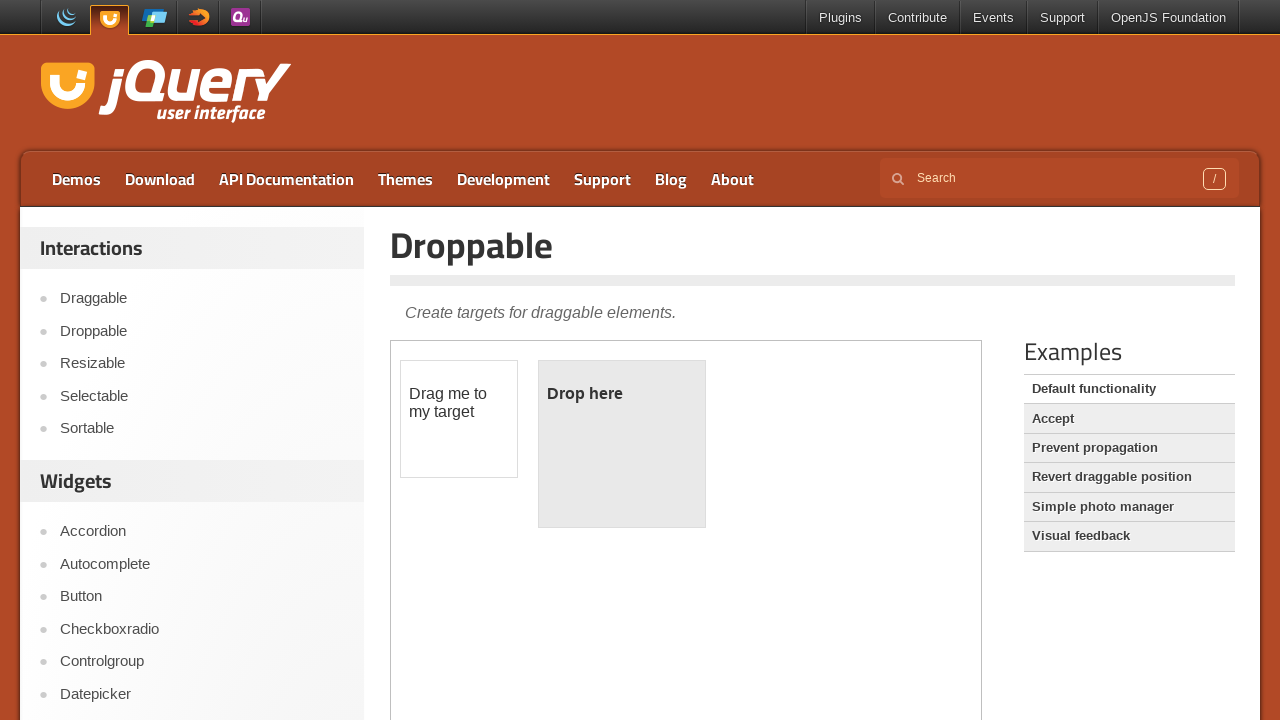

Retrieved reference to draggable element
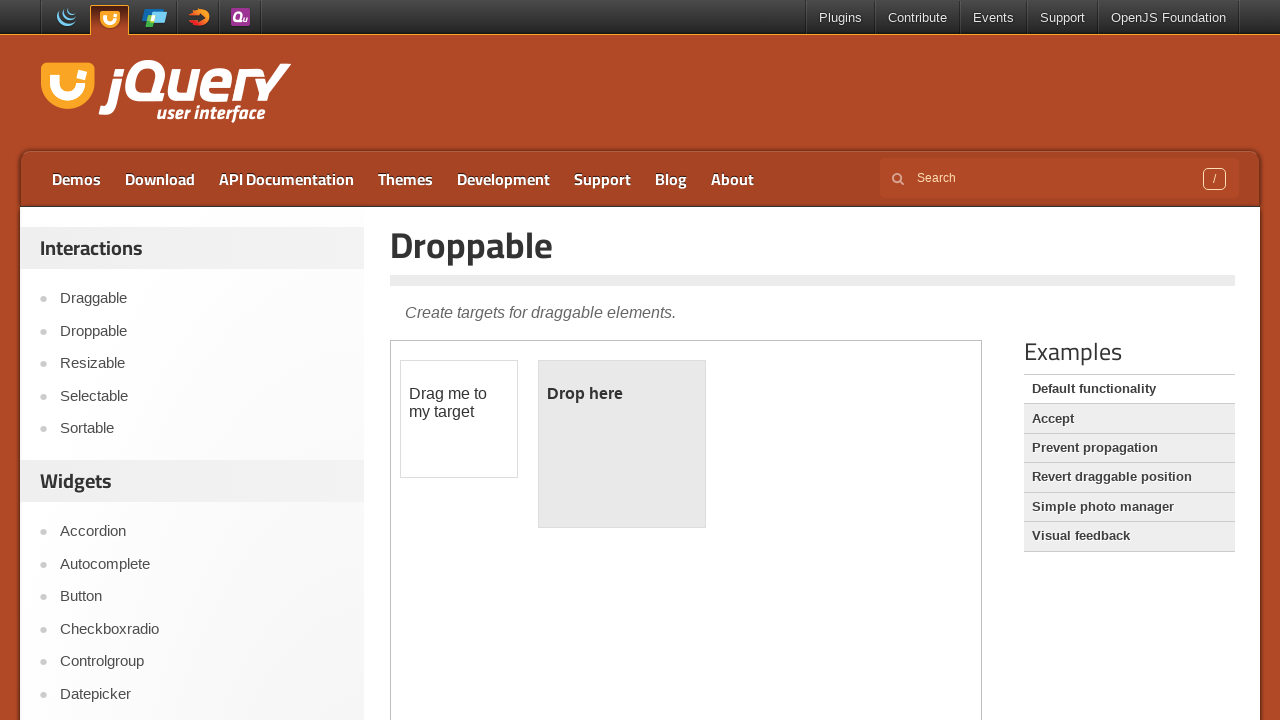

Retrieved reference to droppable element
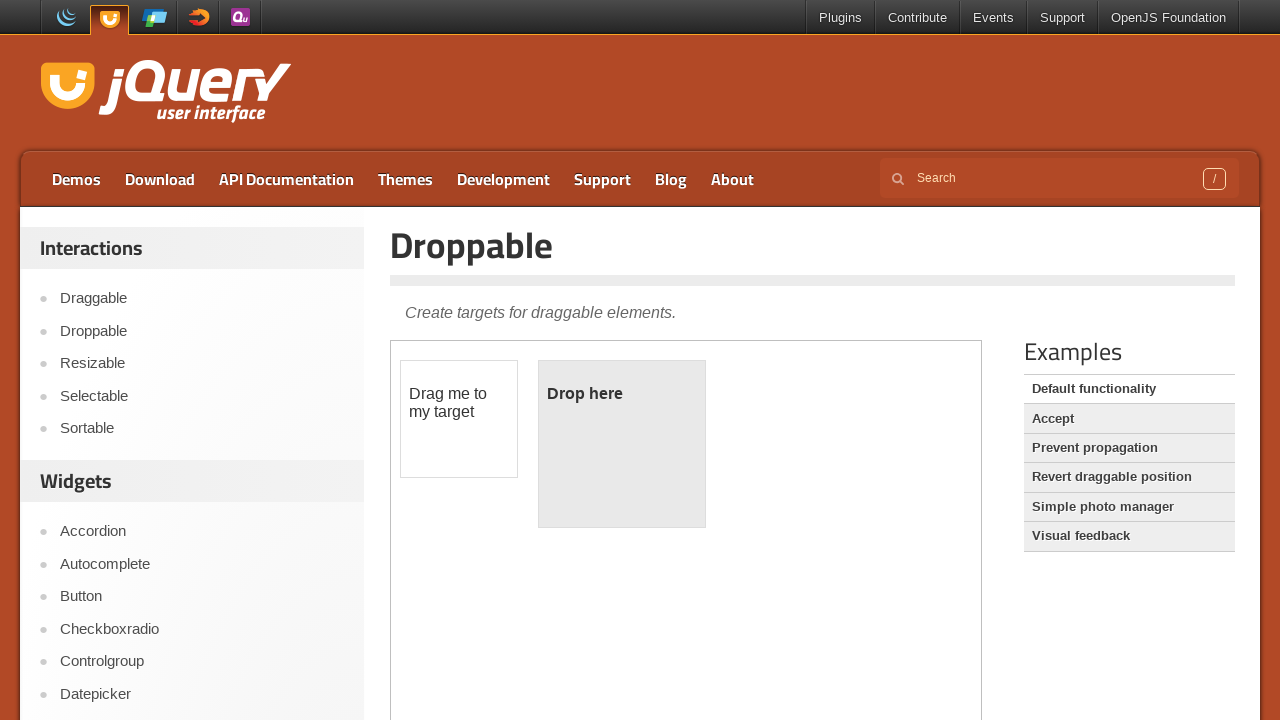

Dragged element from source (#draggable) to target (#droppable) at (622, 444)
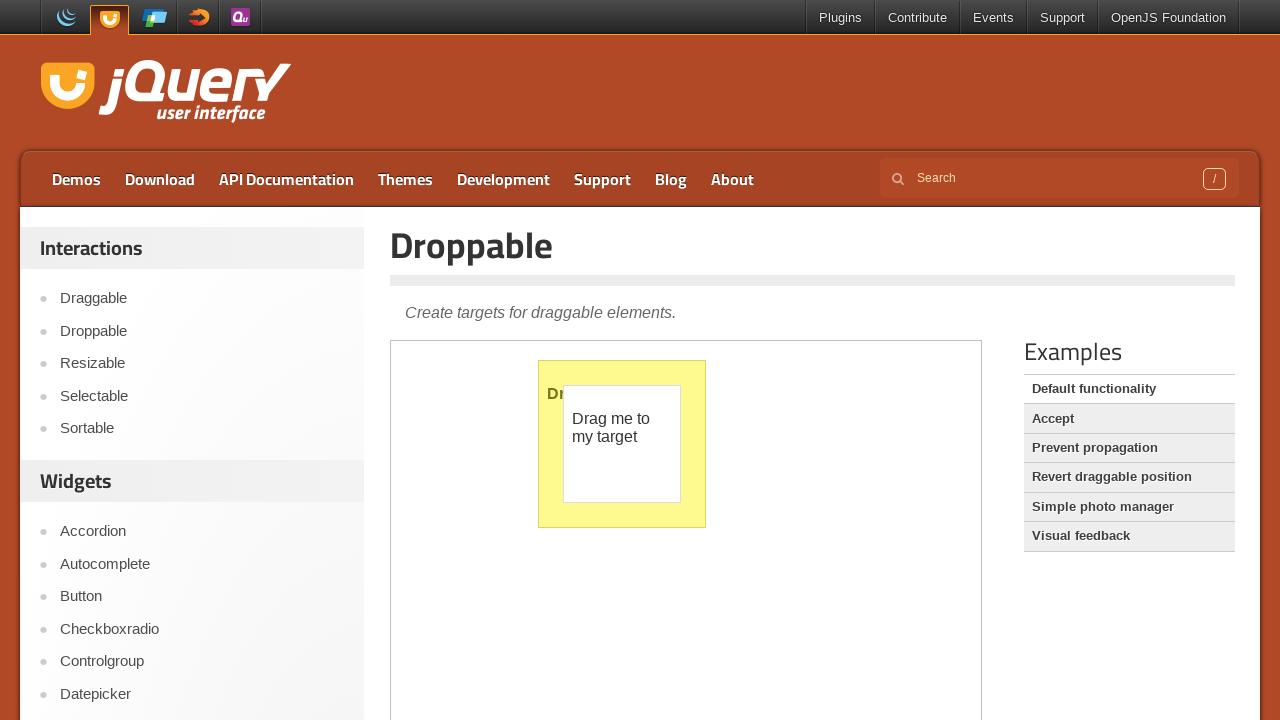

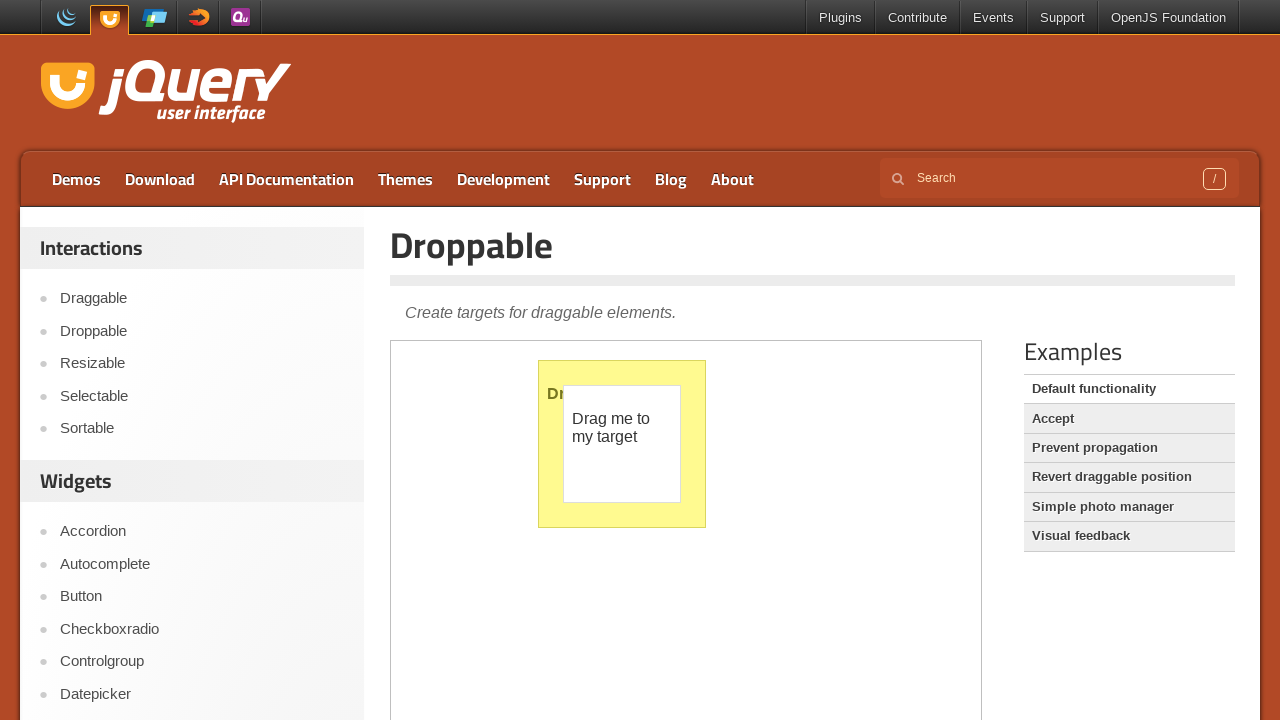